Tests prompt alert functionality by clicking the prompt alert button, entering text into the alert dialog, and accepting it

Starting URL: https://letcode.in/alert

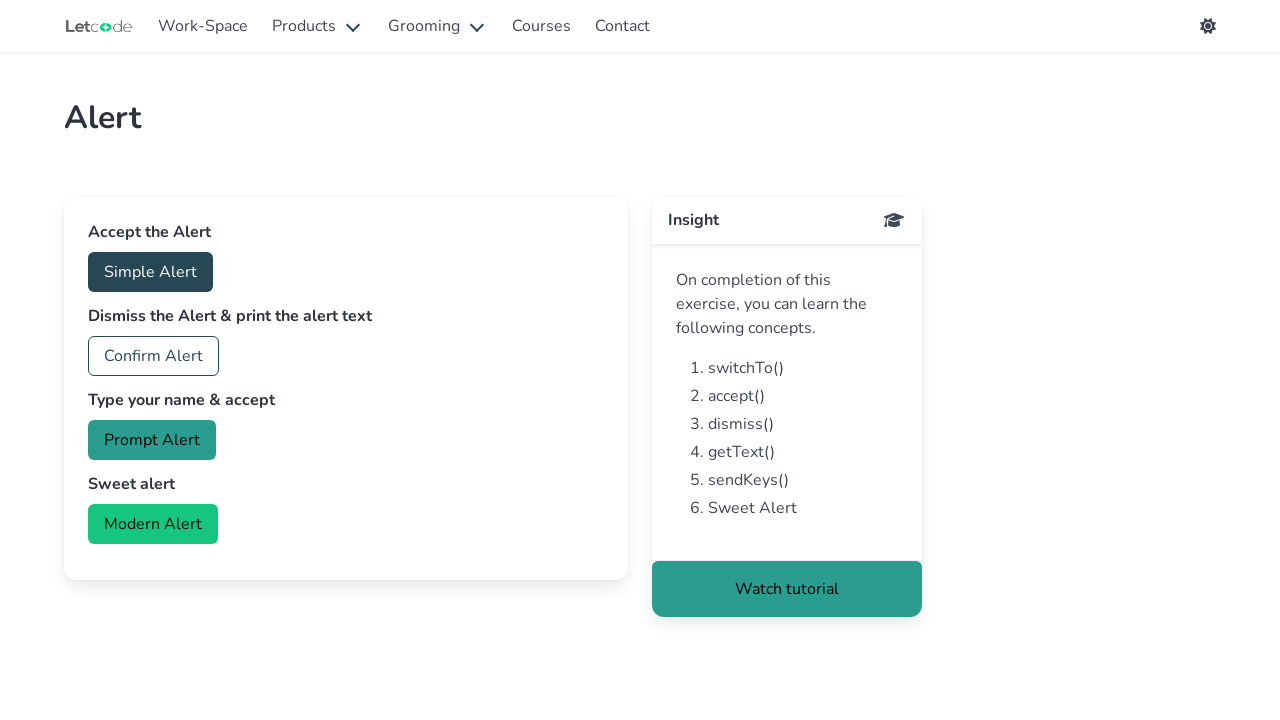

Clicked the Prompt Alert button at (152, 440) on button:has-text('Prompt Alert')
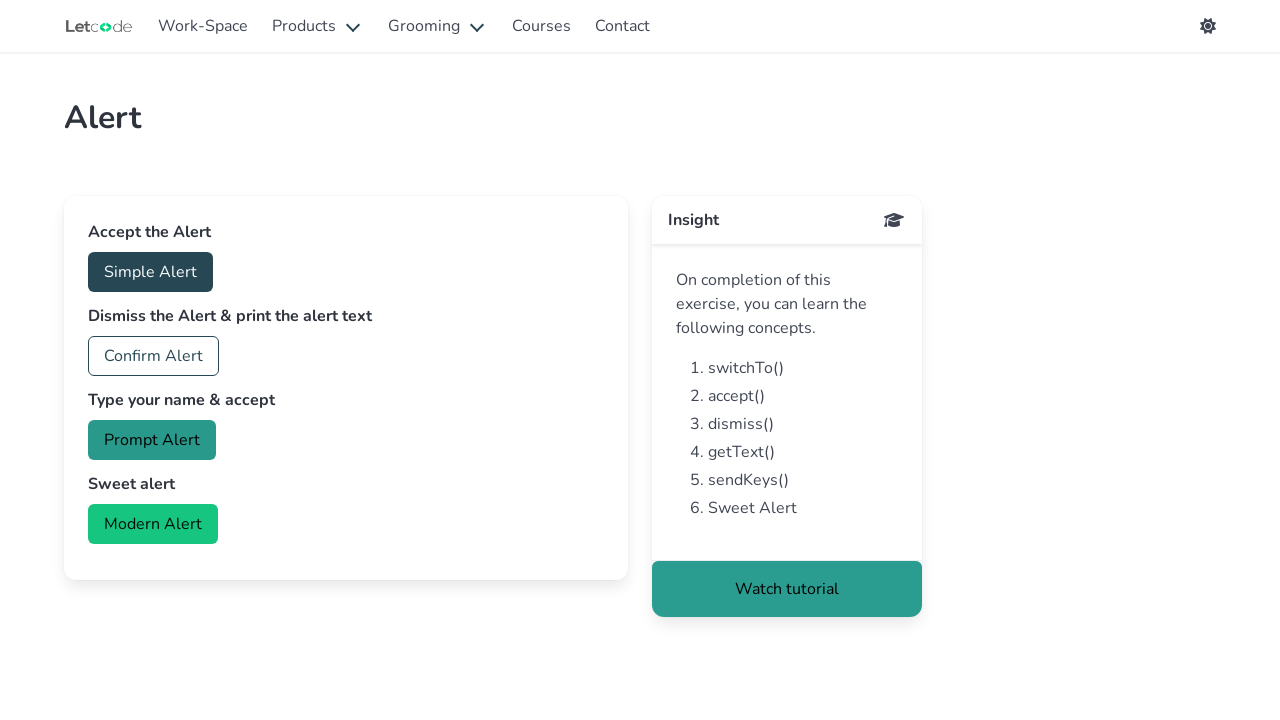

Set up dialog handler to accept prompt with text 'Susant'
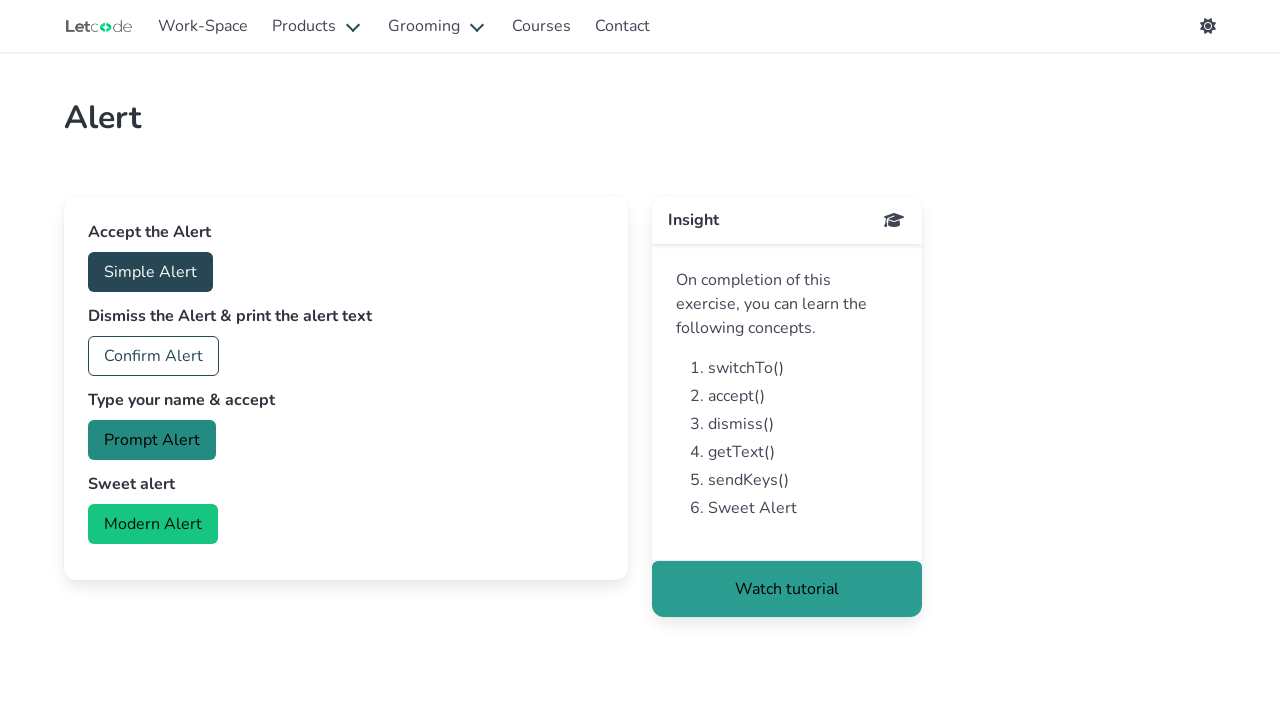

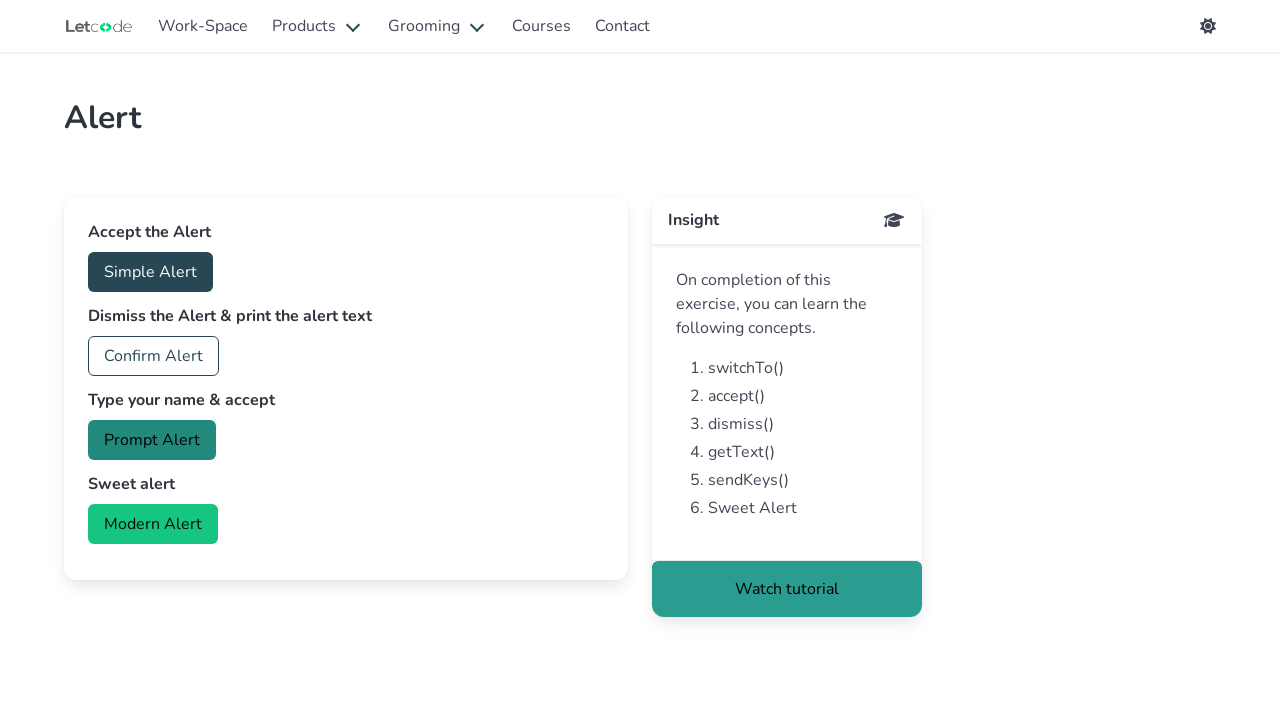